Tests drag and drop functionality by dragging element A to element B

Starting URL: https://crossbrowsertesting.github.io/drag-and-drop

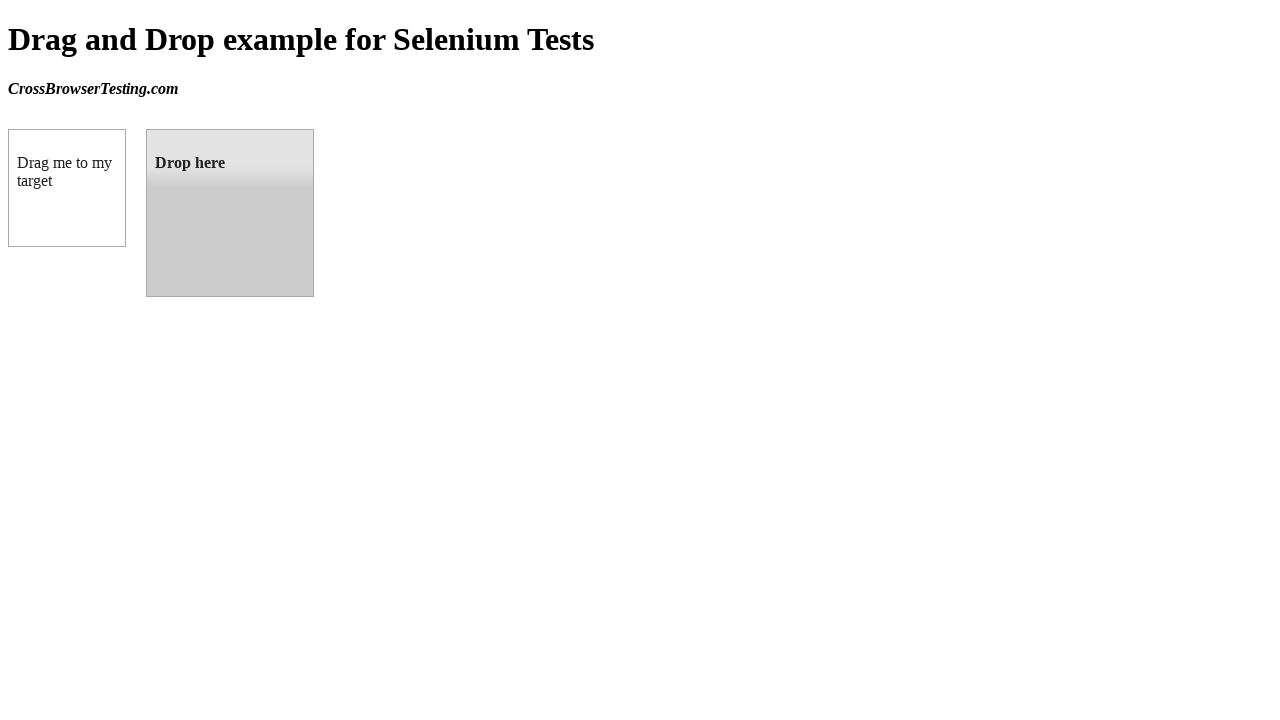

Navigated to drag and drop test page
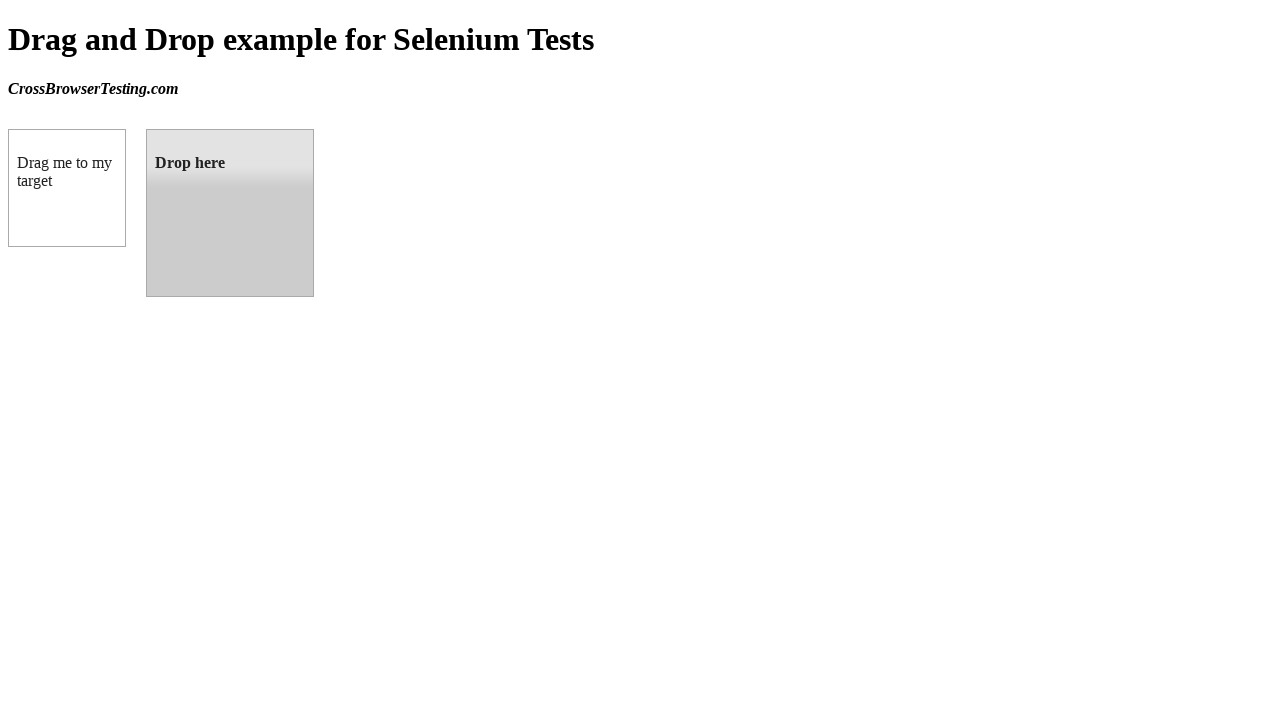

Located draggable element A
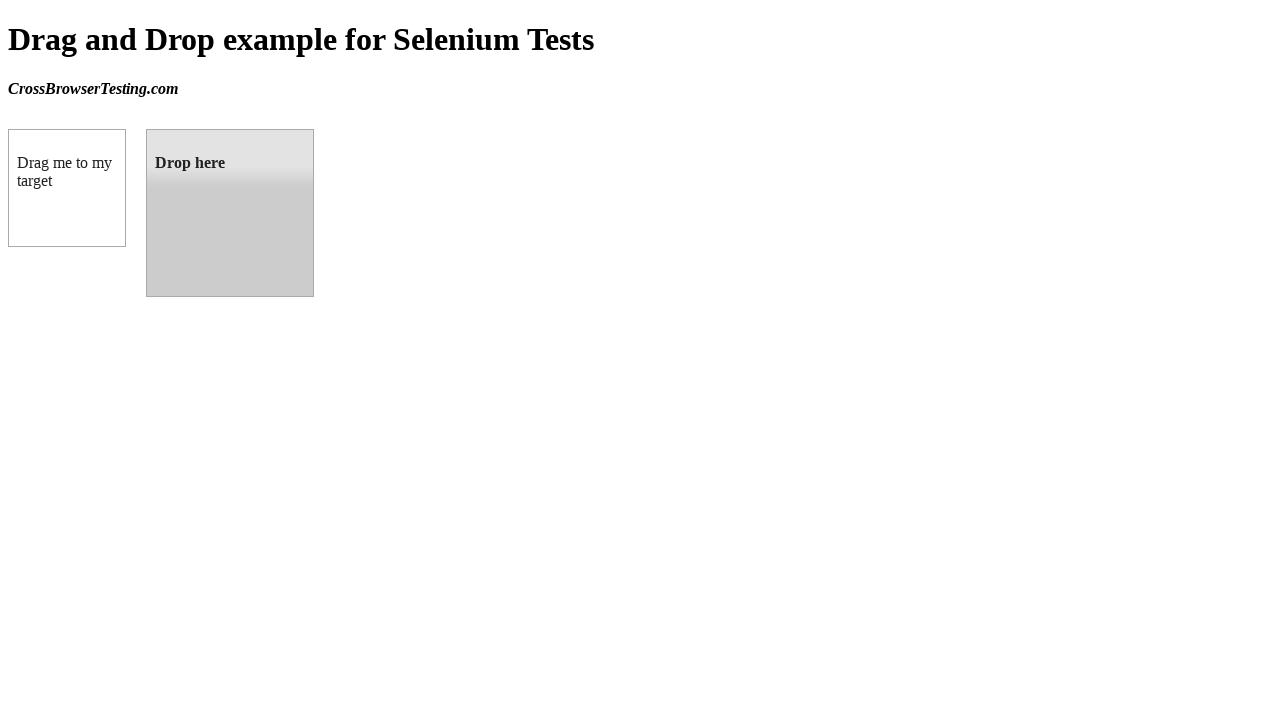

Located droppable element B
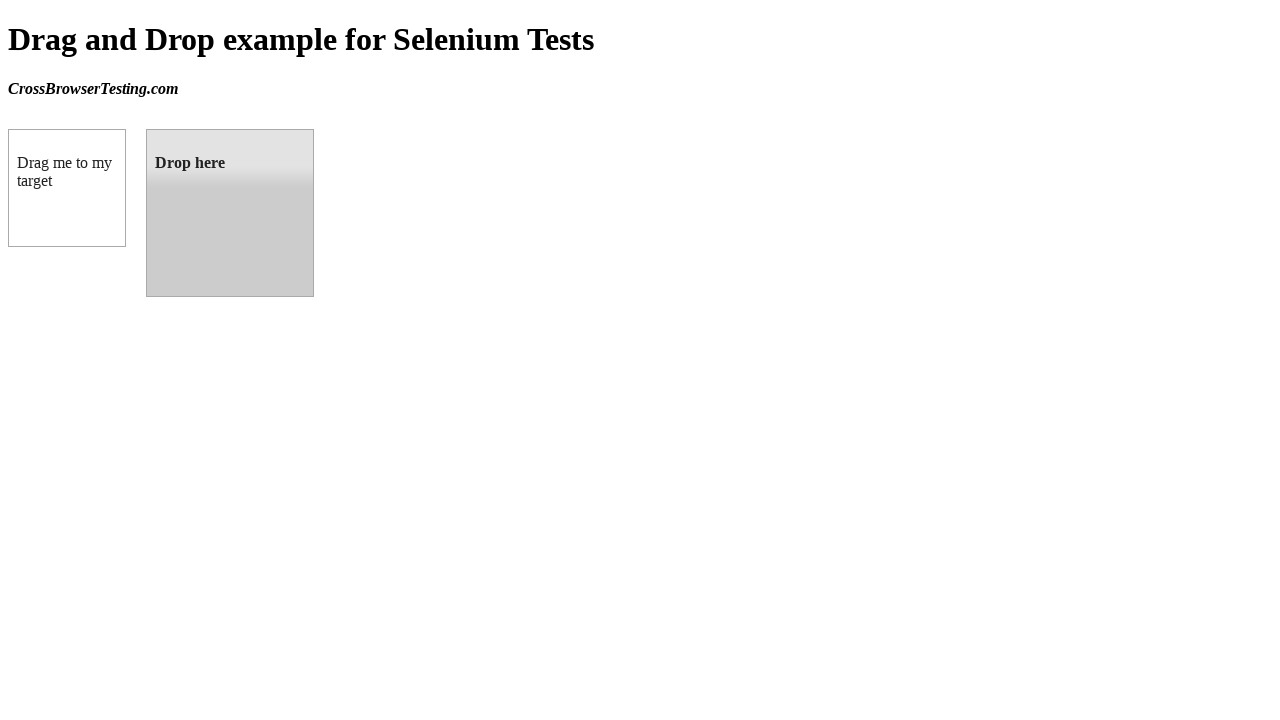

Dragged element A onto element B at (230, 213)
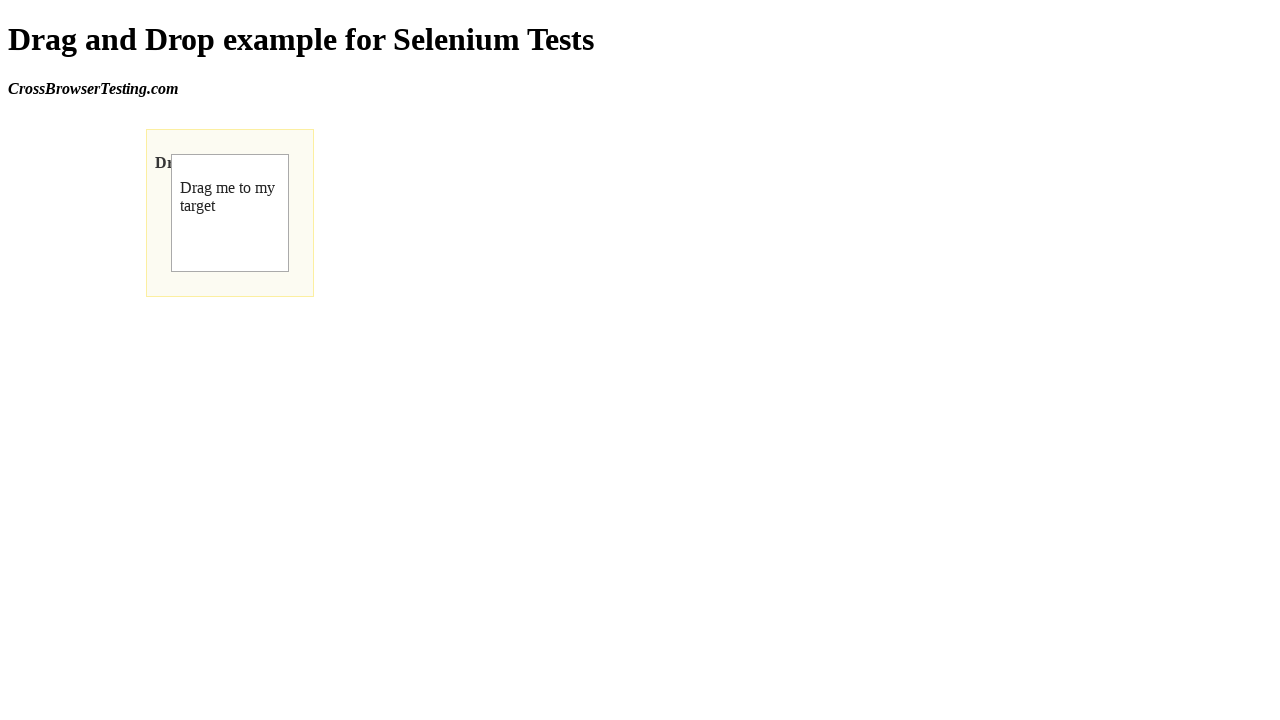

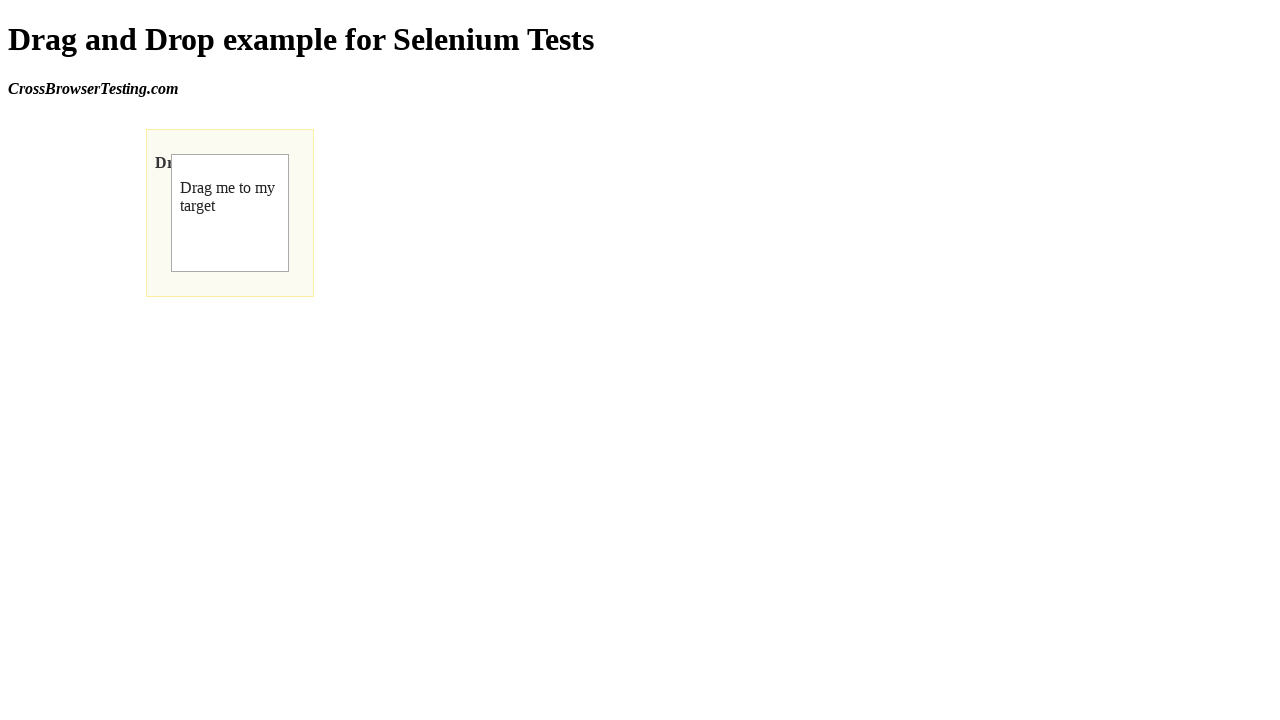